Tests window switching functionality by opening a help link in a new window and switching between parent and child windows

Starting URL: http://accounts.google.com/signup

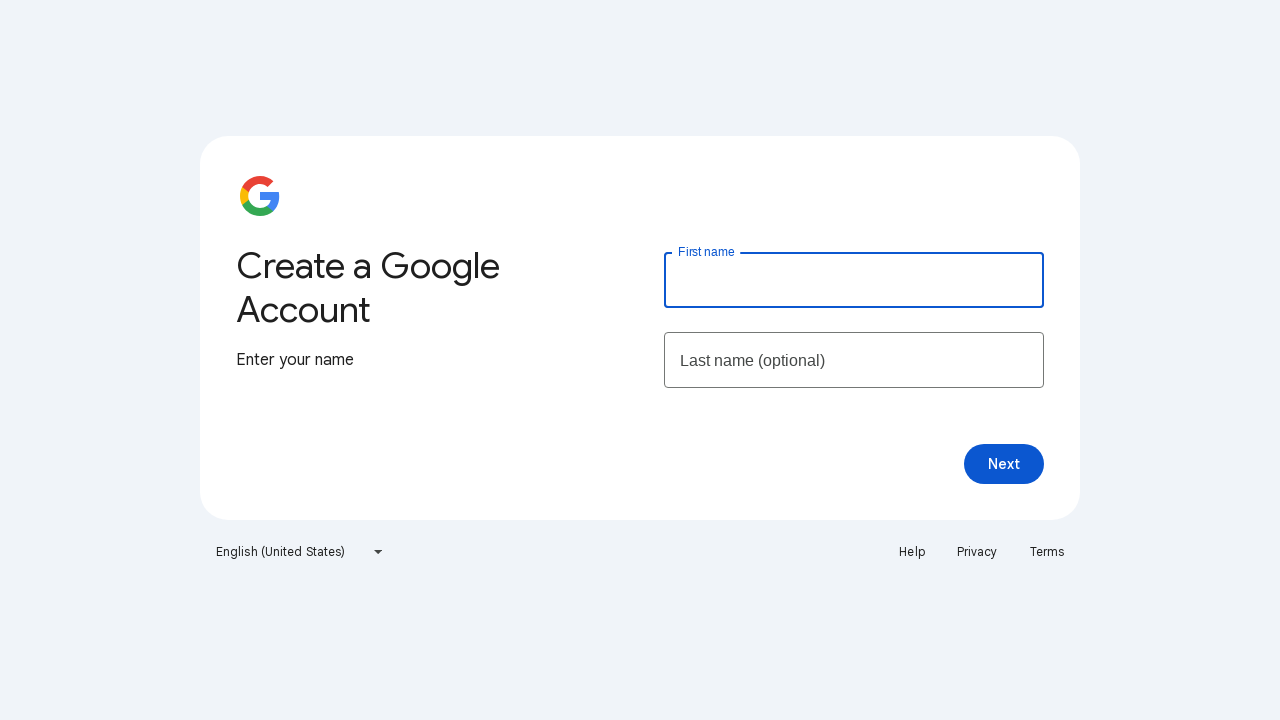

Clicked Help link which opened in a new window at (912, 552) on xpath=//a[.='Help']
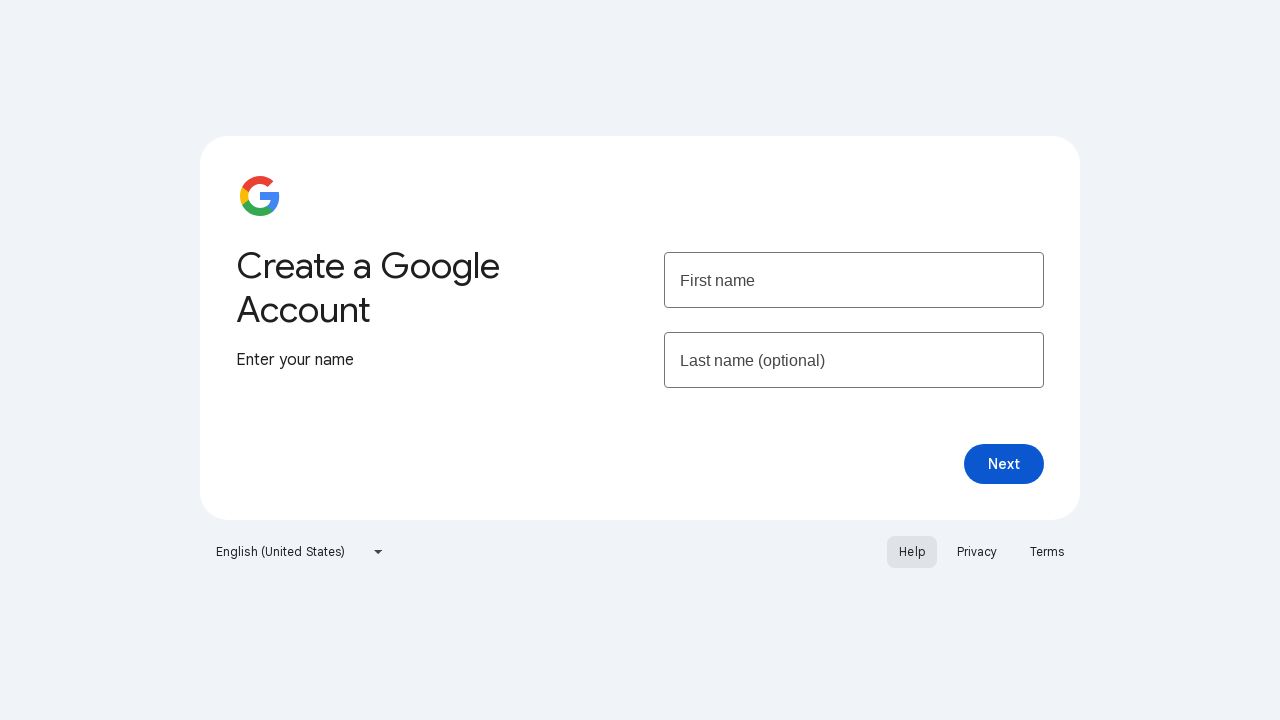

New window loaded successfully
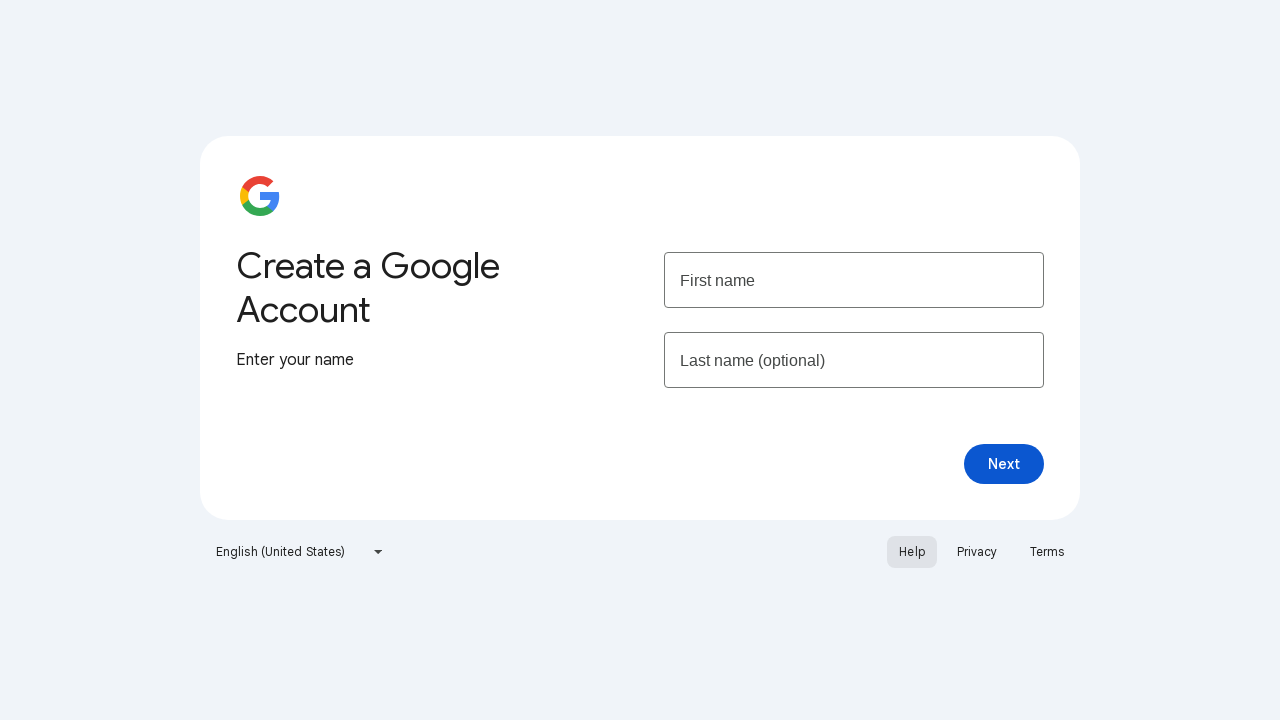

Verified new window is ready
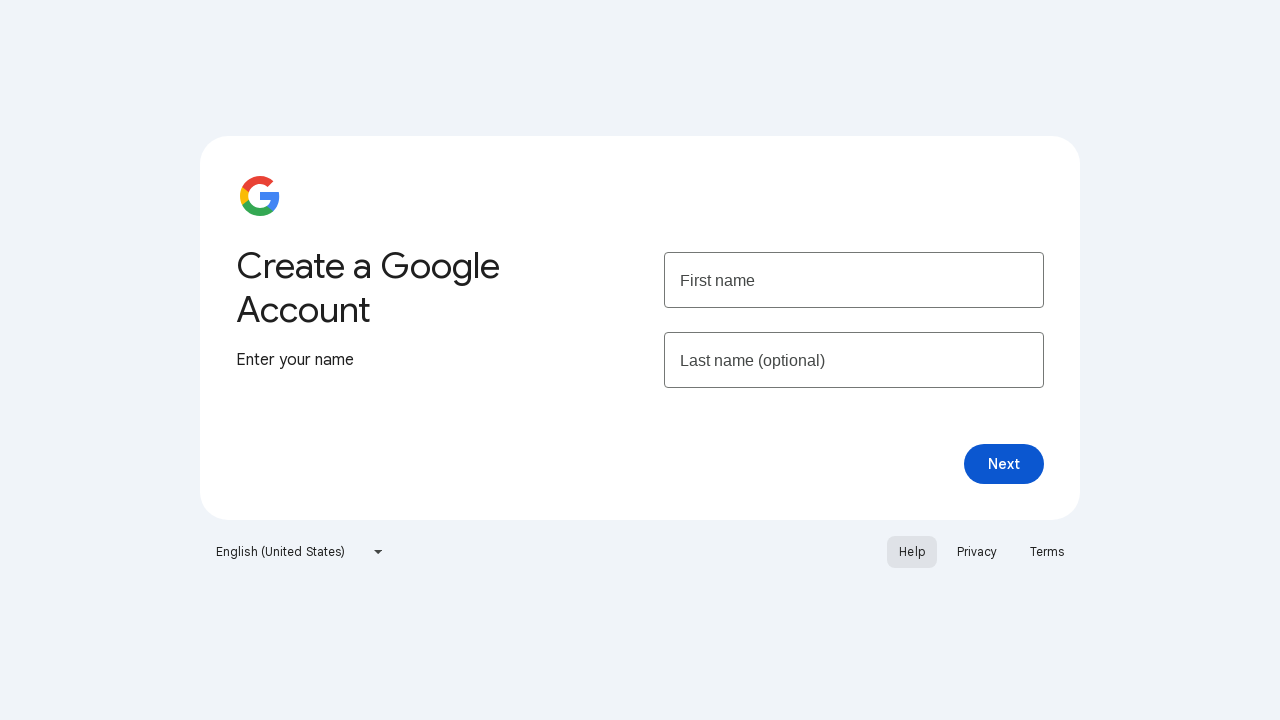

Switched back to original parent window
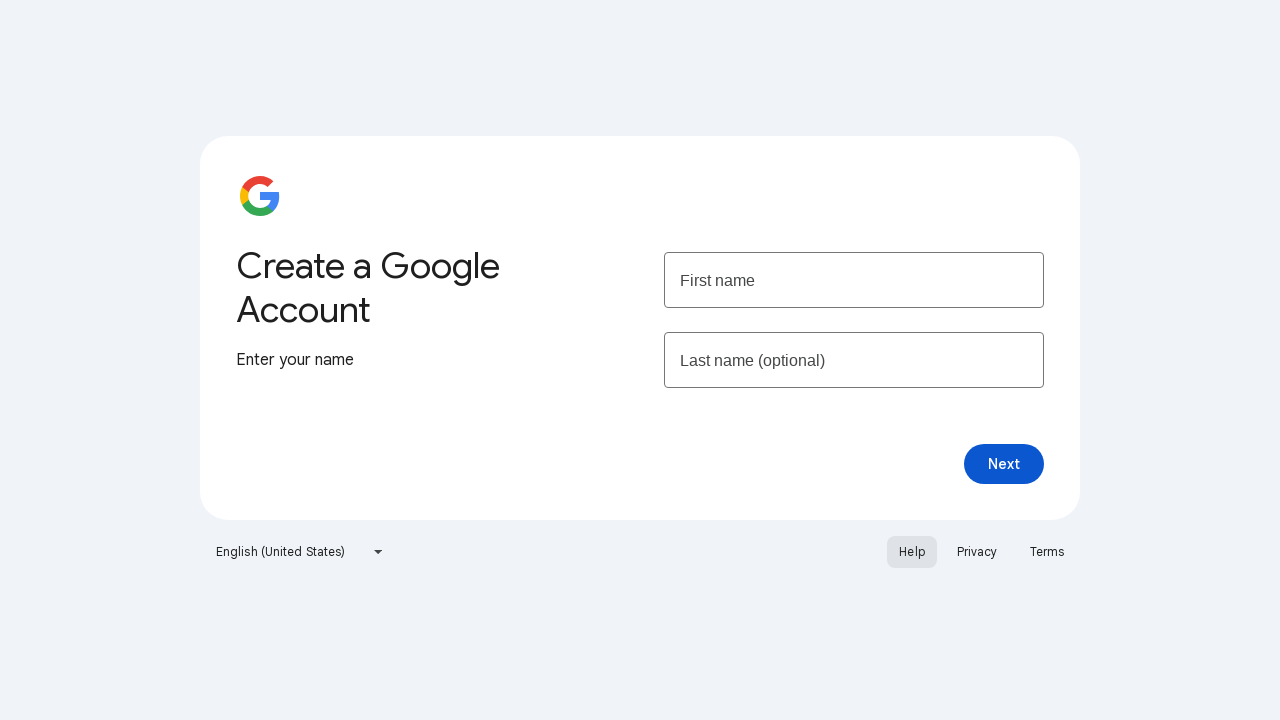

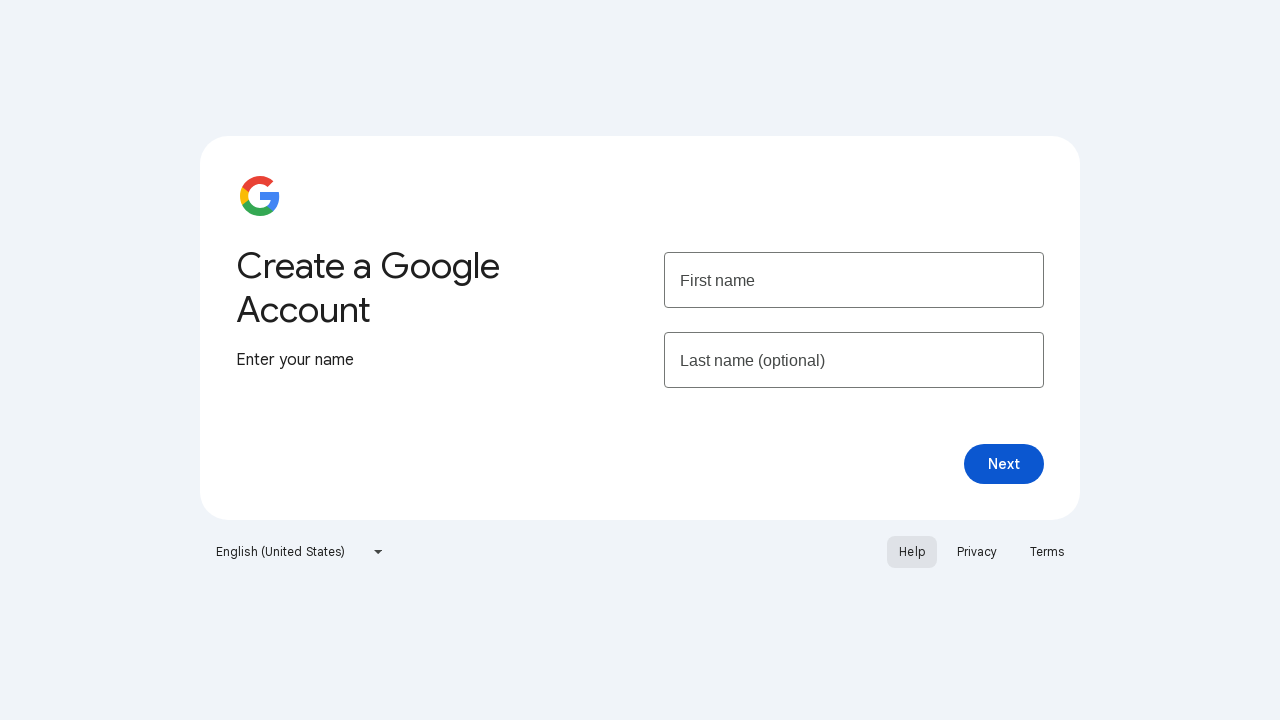